Tests clicking an adder button and waiting for a dynamically added element to appear using a sleep delay

Starting URL: https://www.selenium.dev/selenium/web/dynamic.html

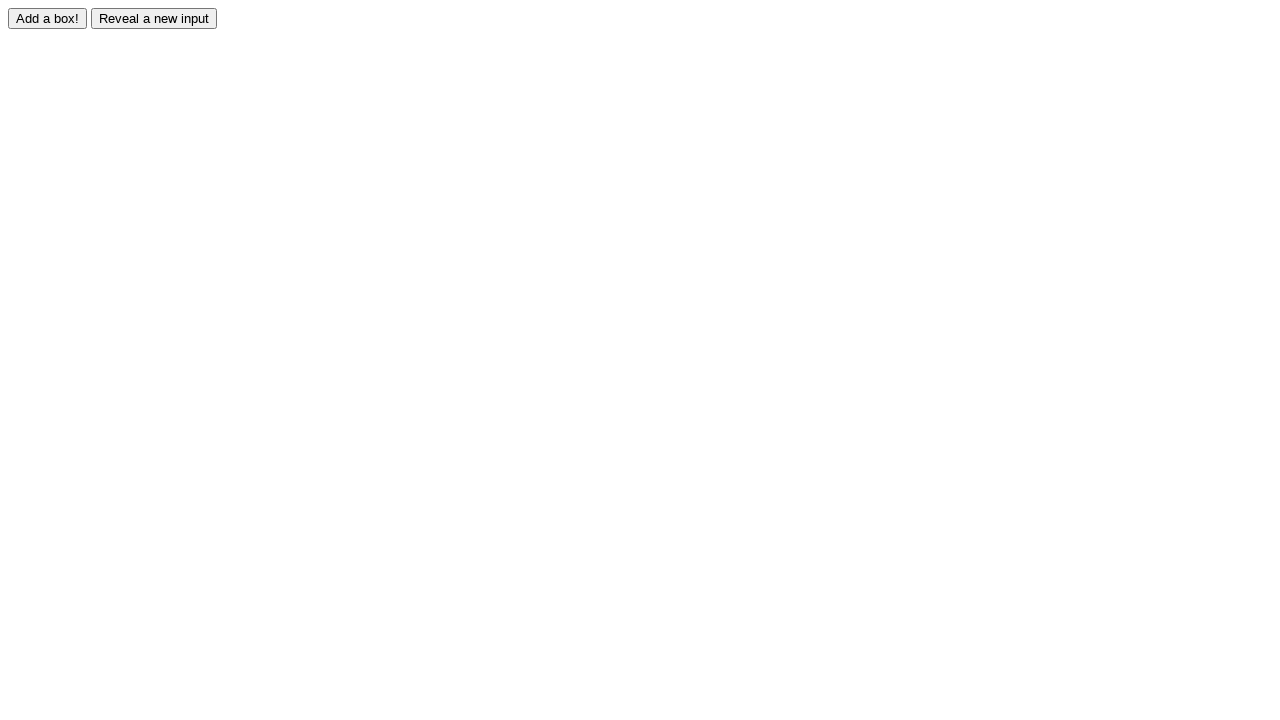

Navigated to dynamic elements test page
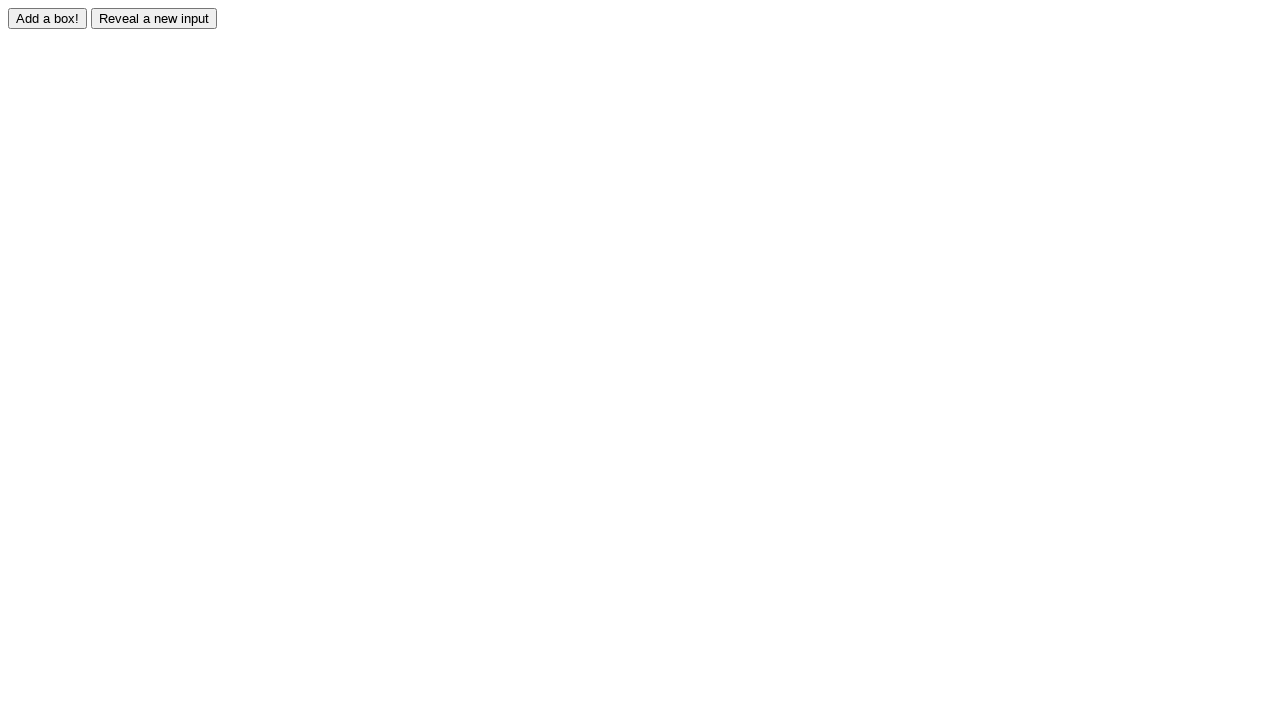

Clicked the adder button at (48, 18) on #adder
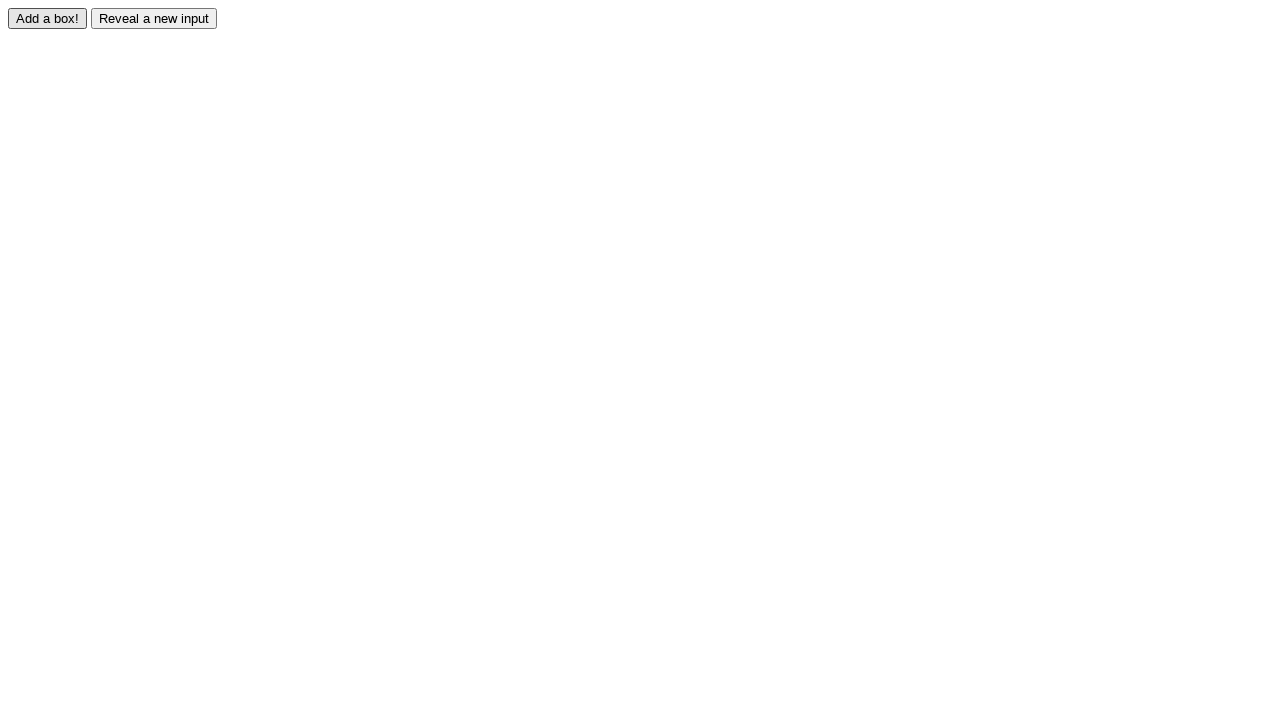

Waited for dynamically added element #box0 to appear
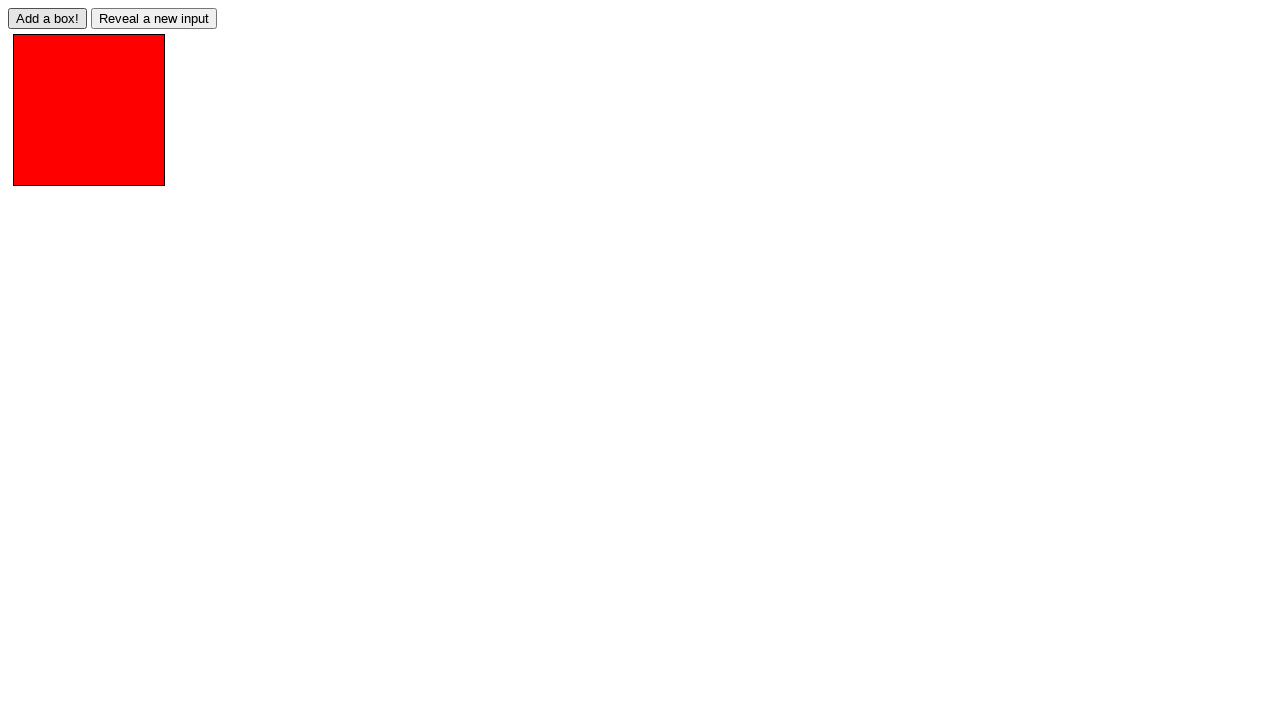

Located the added element #box0
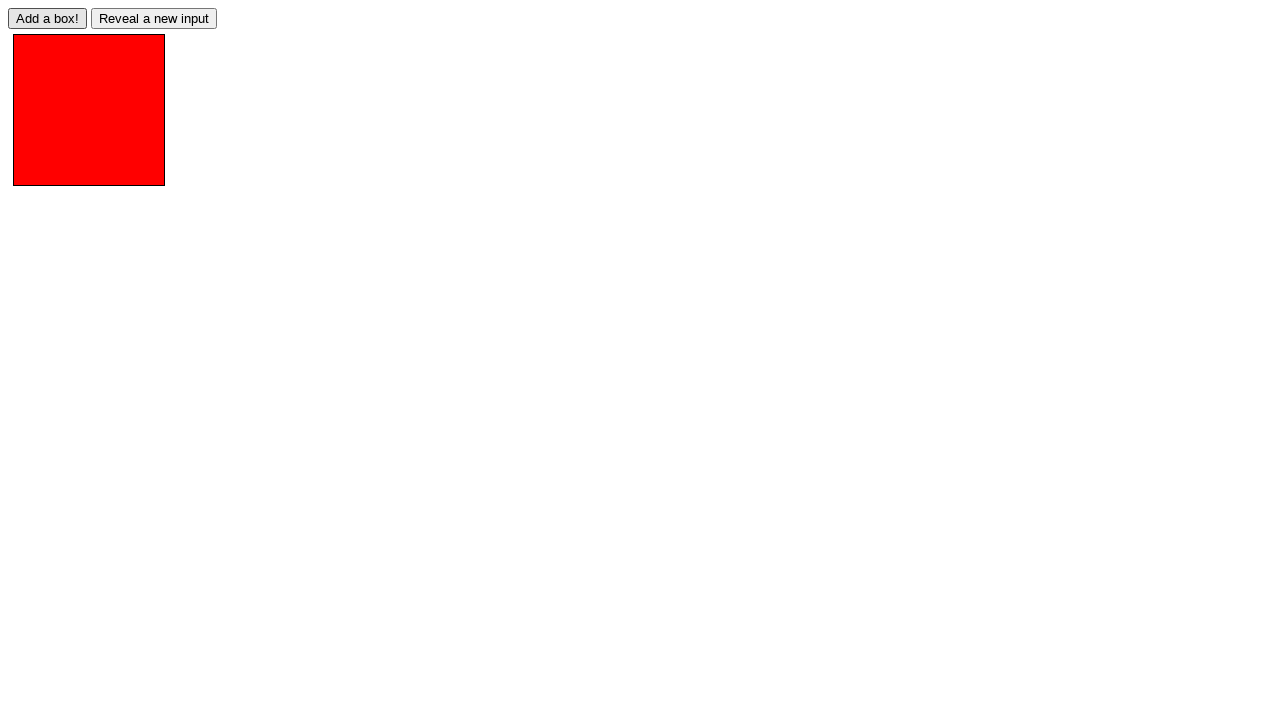

Verified the added element has class 'redbox'
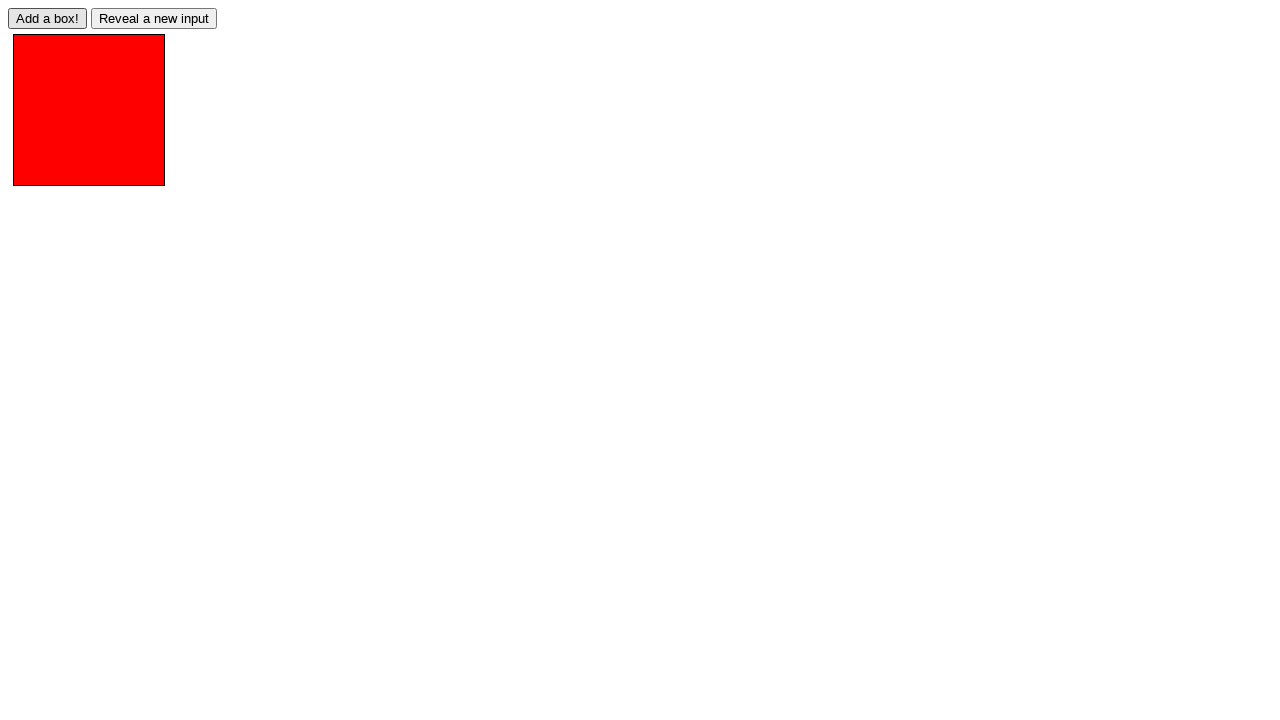

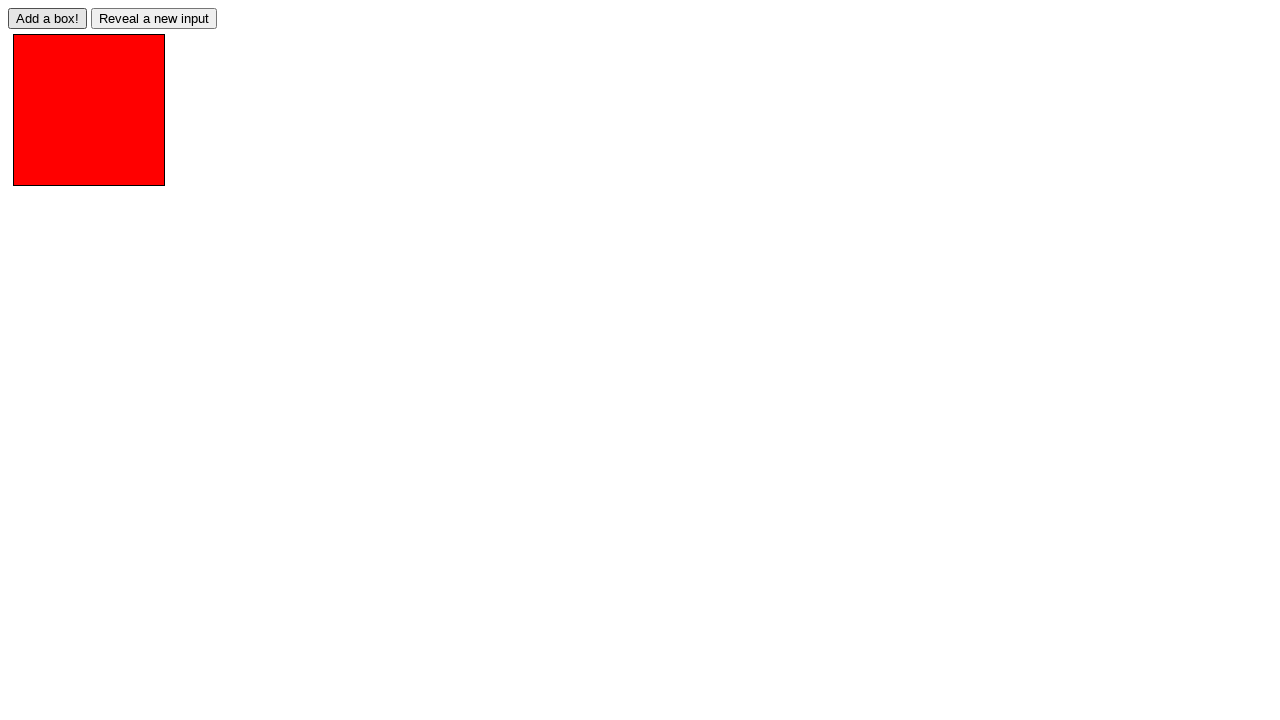